Tests a practice registration form by filling out personal information including name, email, gender, phone number, date of birth, subjects, hobbies, address, state and city, then submits and verifies the modal appears

Starting URL: https://demoqa.com/automation-practice-form

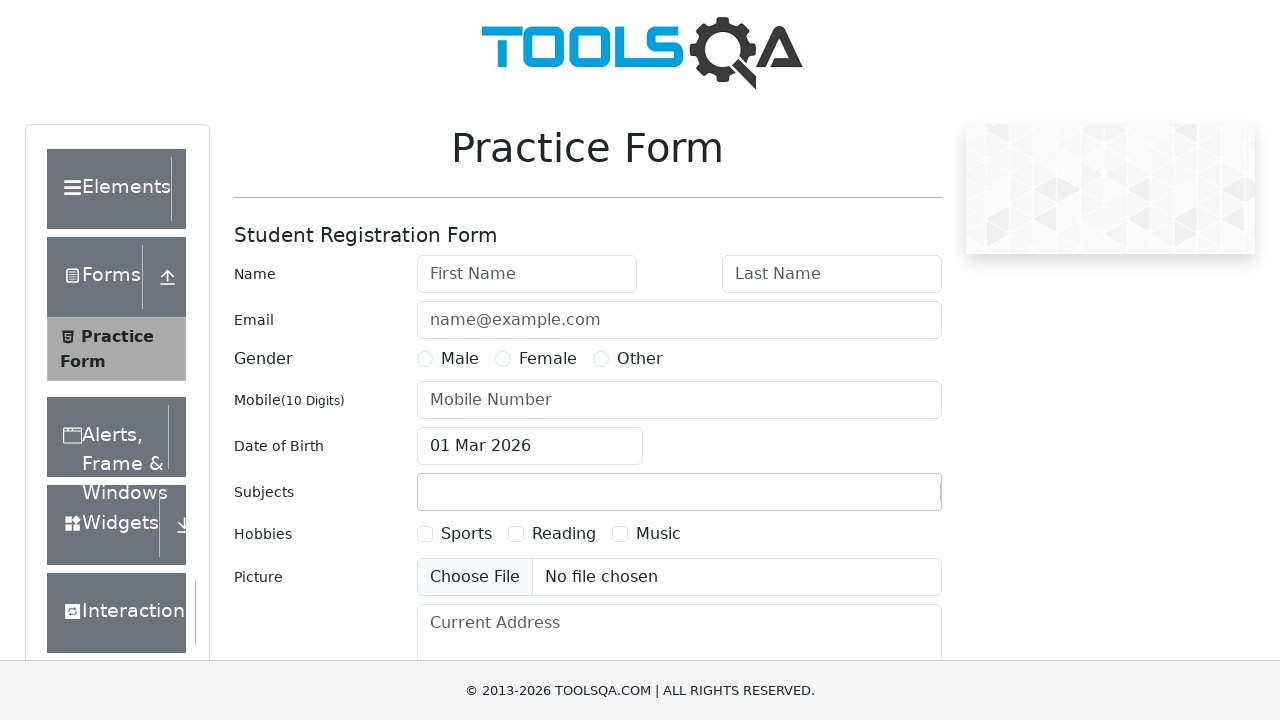

Filled first name field with 'TE' on #firstName
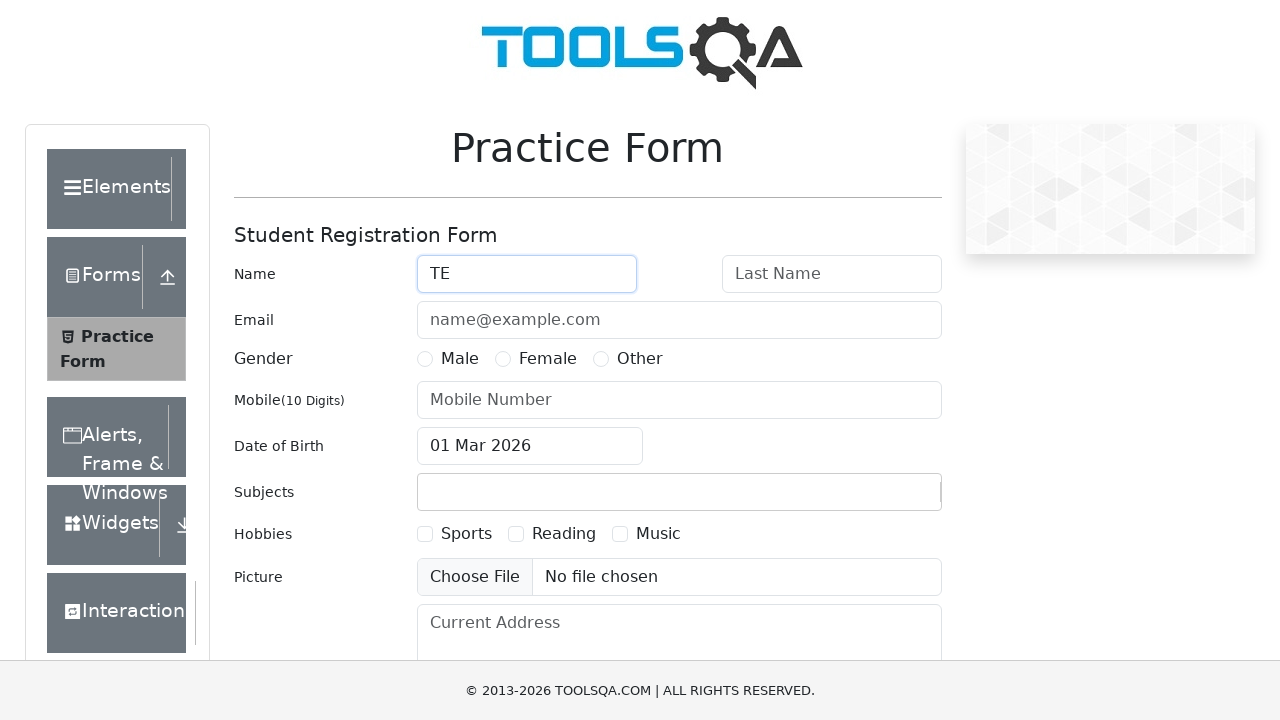

Filled last name field with 'user1' on #lastName
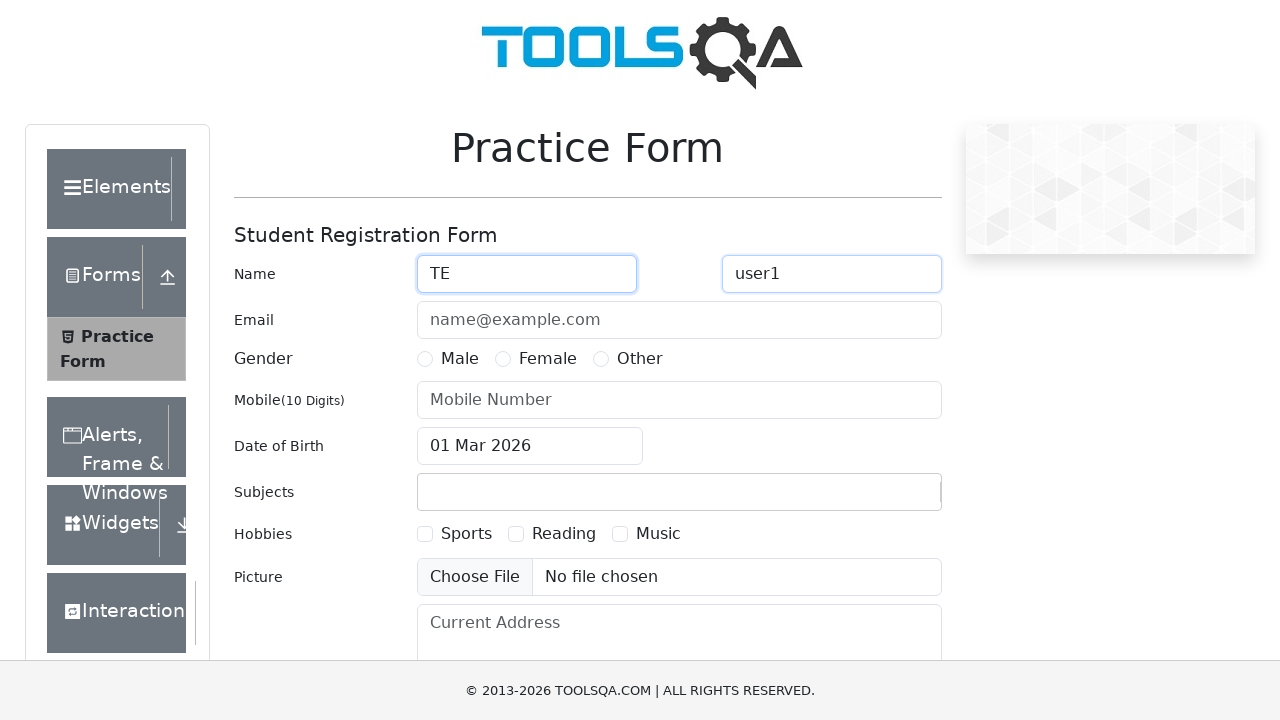

Filled email field with 'TEuser1@test.comx' on #userEmail
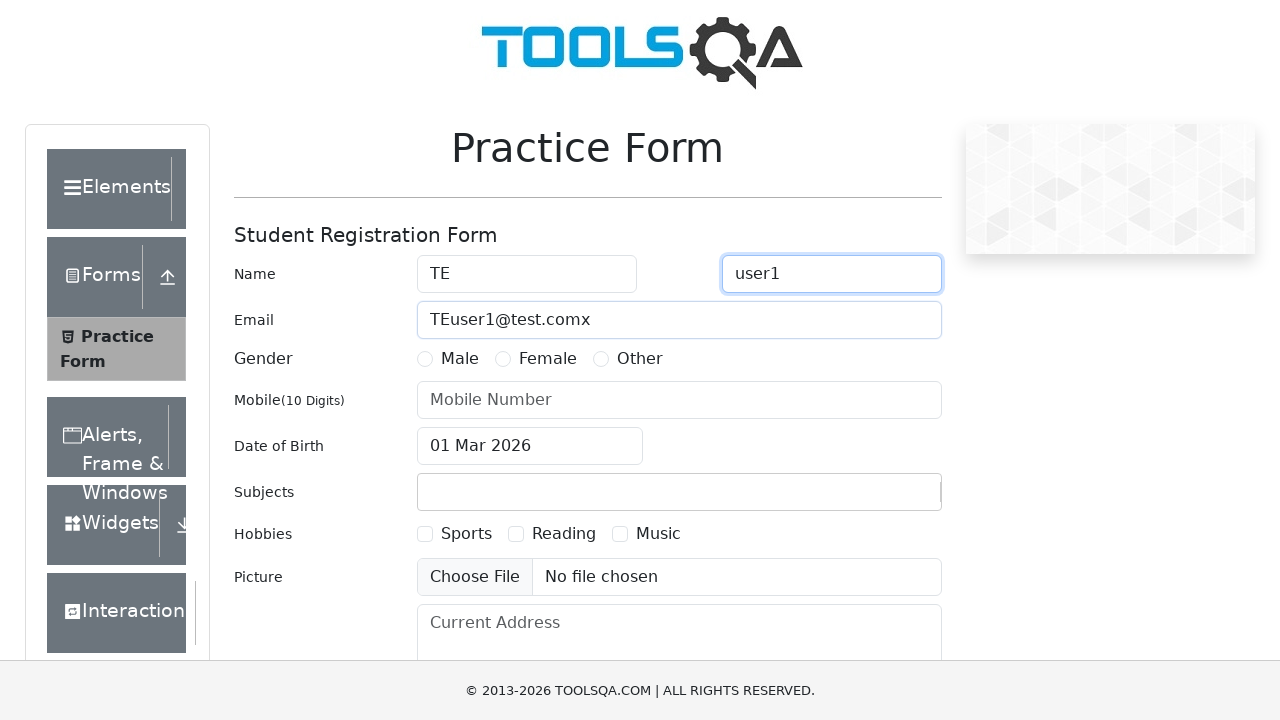

Selected Female gender option at (548, 359) on label[for='gender-radio-2']
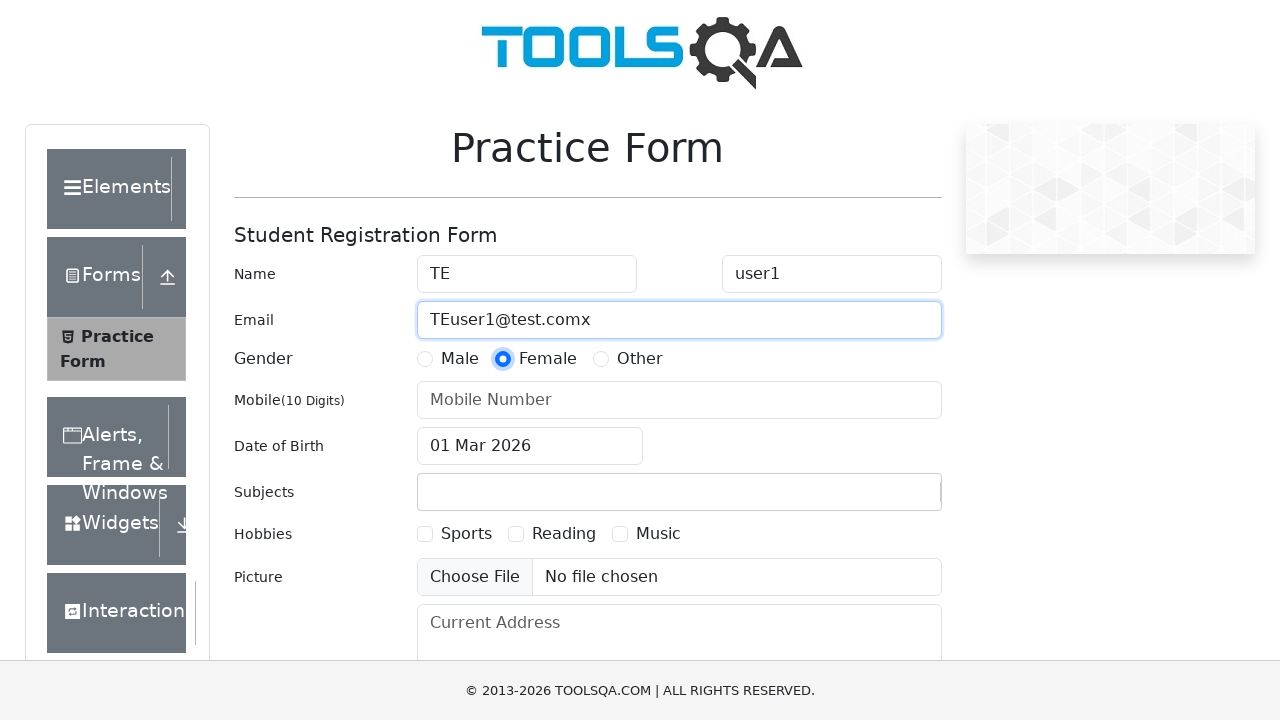

Filled phone number field with '4812345678' on #userNumber
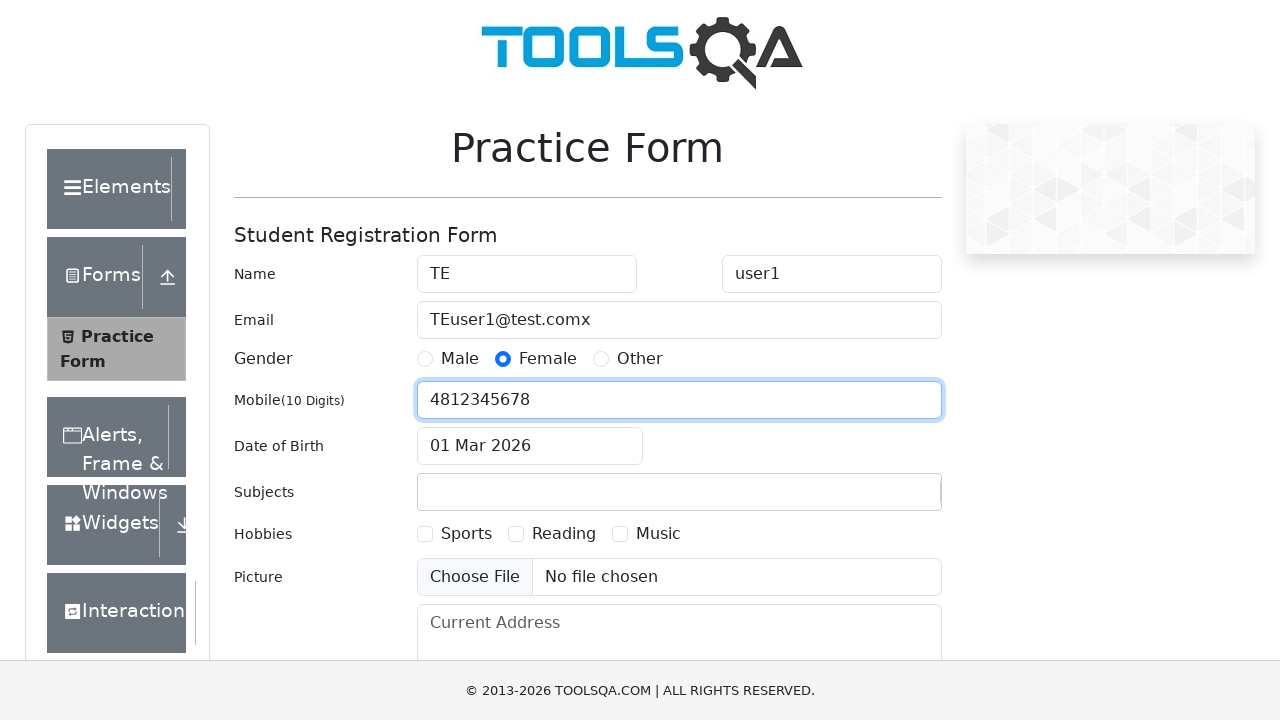

Clicked date of birth field to open date picker at (530, 446) on #dateOfBirthInput
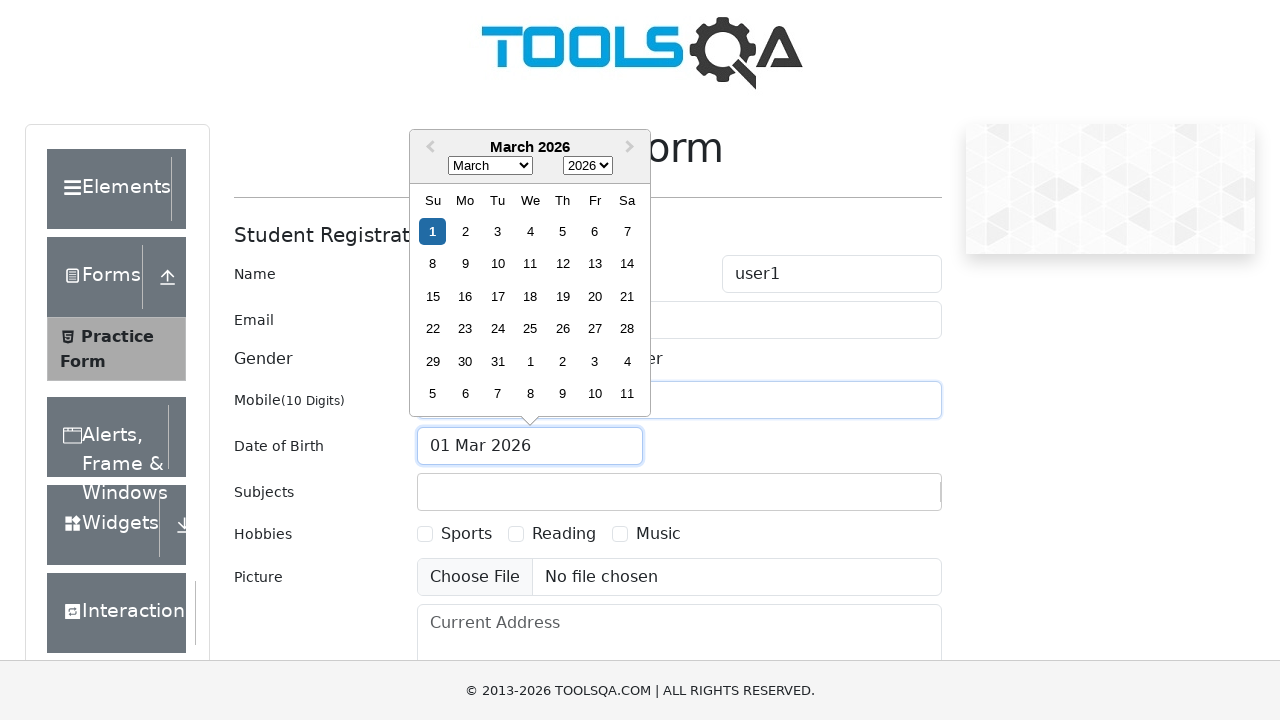

Selected July from month dropdown on .react-datepicker__month-select
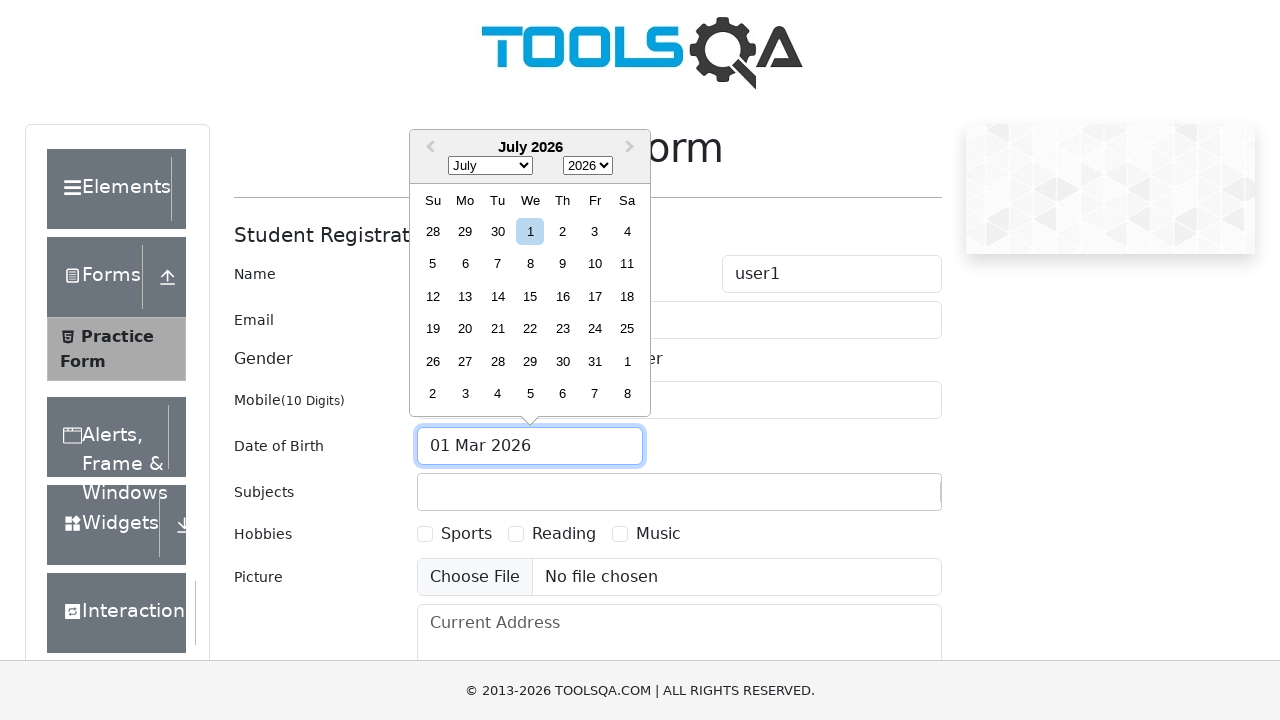

Selected 1996 from year dropdown on .react-datepicker__year-select
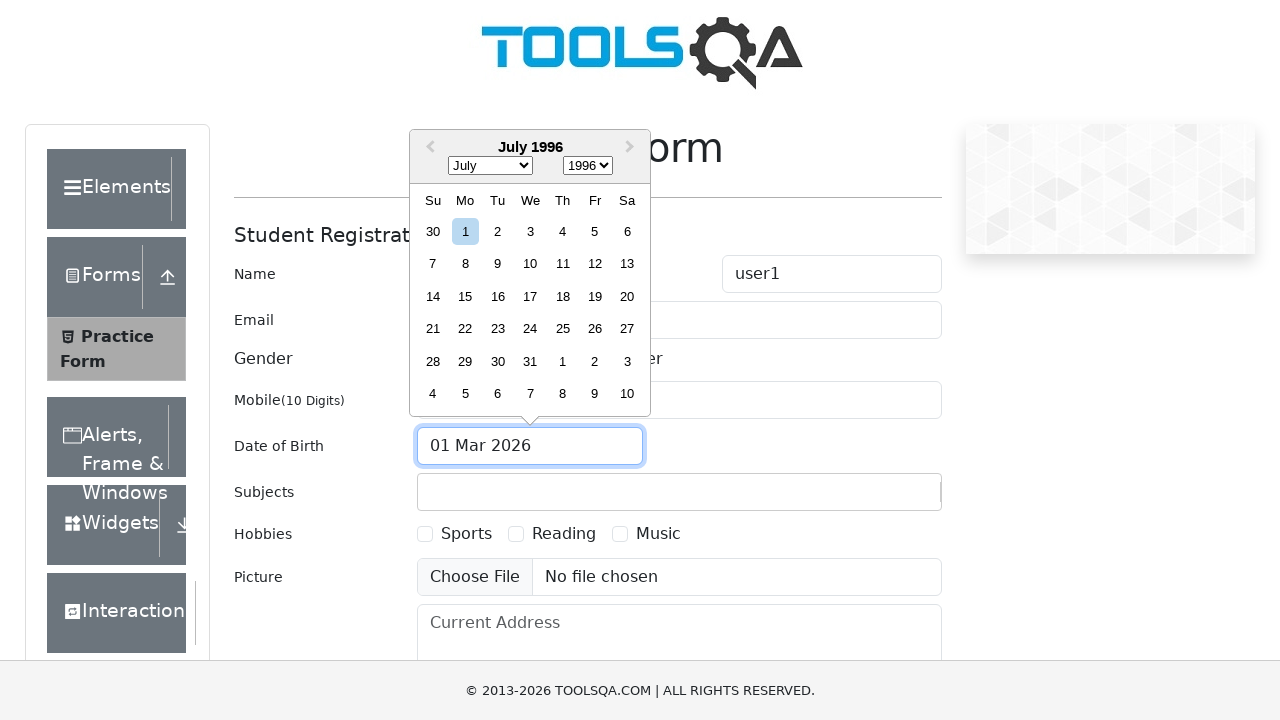

Selected day 20 from date picker at (627, 296) on .react-datepicker__day:has-text('20'):not(.react-datepicker__day--outside-month)
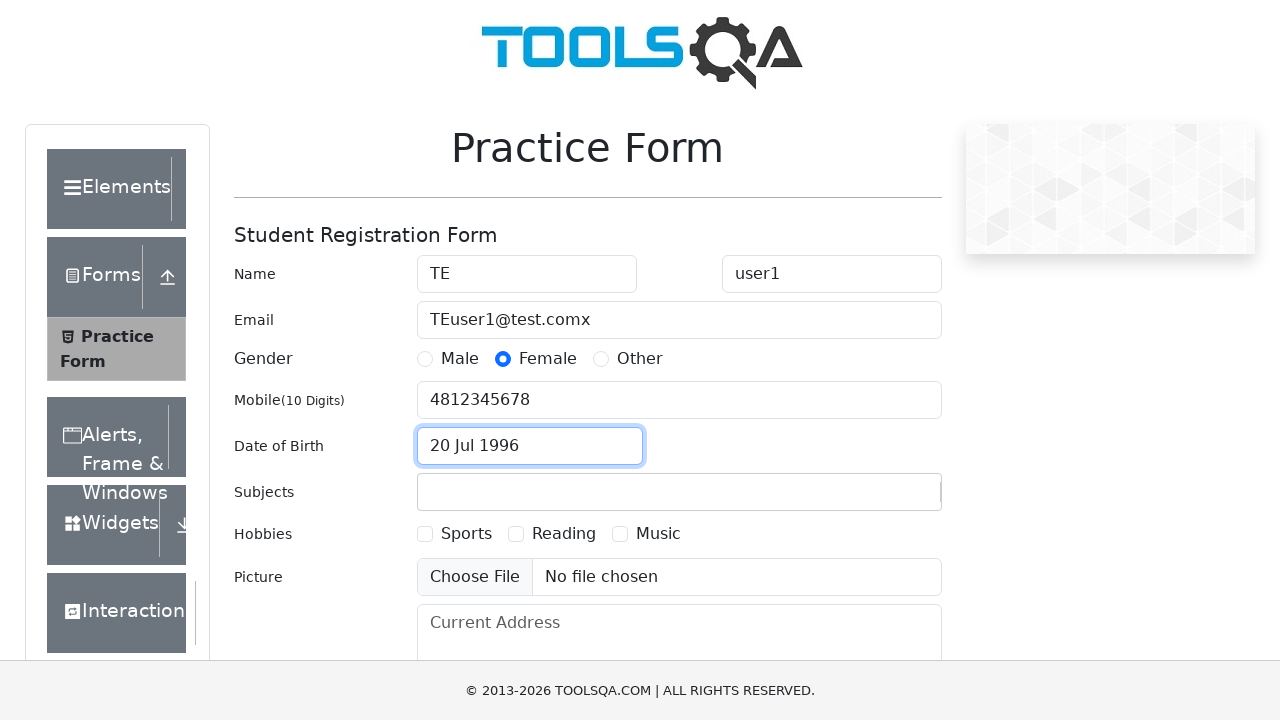

Filled subjects field with 'test subject' on #subjectsInput
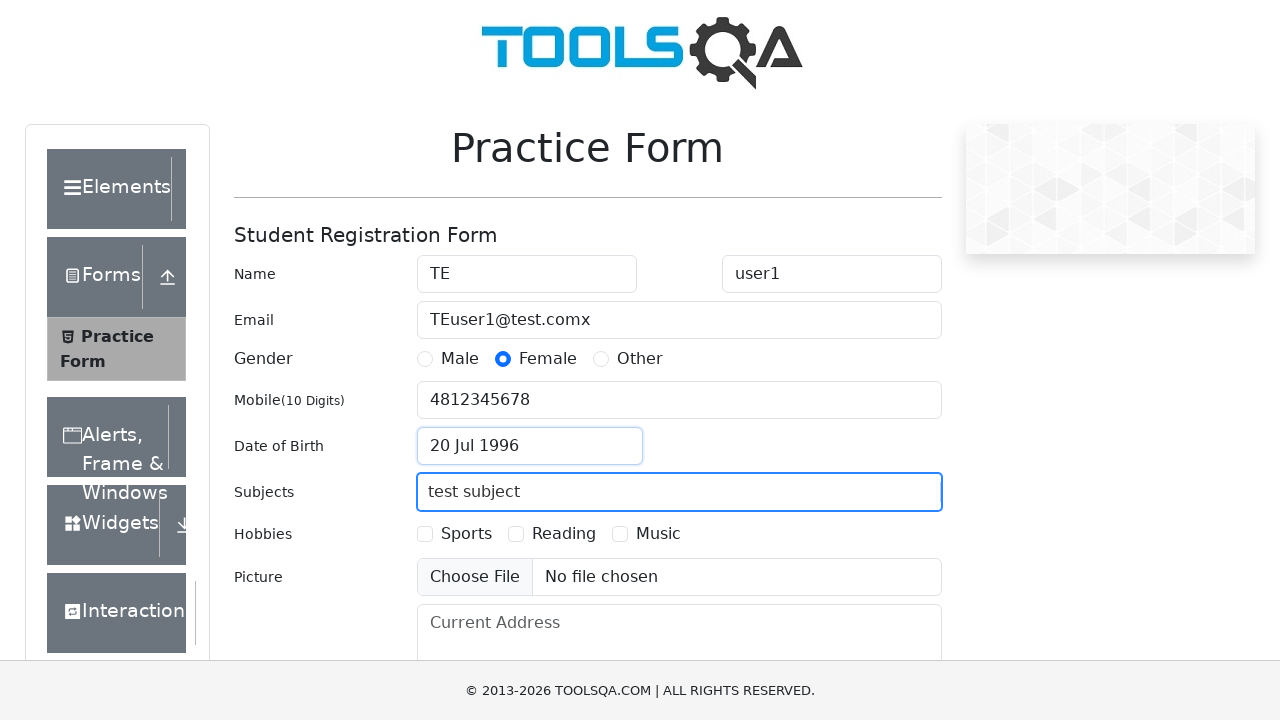

Selected Music hobby checkbox at (658, 534) on label[for='hobbies-checkbox-3']
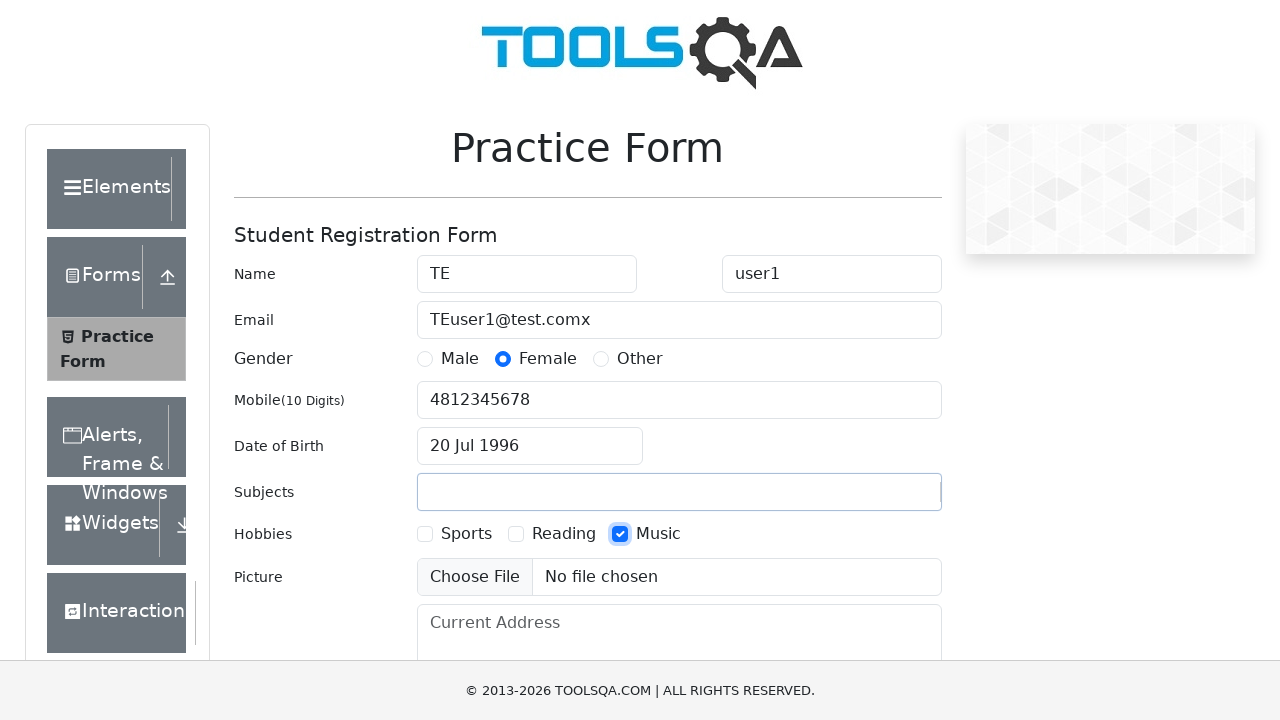

Filled current address field with '1st Main Street' on #currentAddress
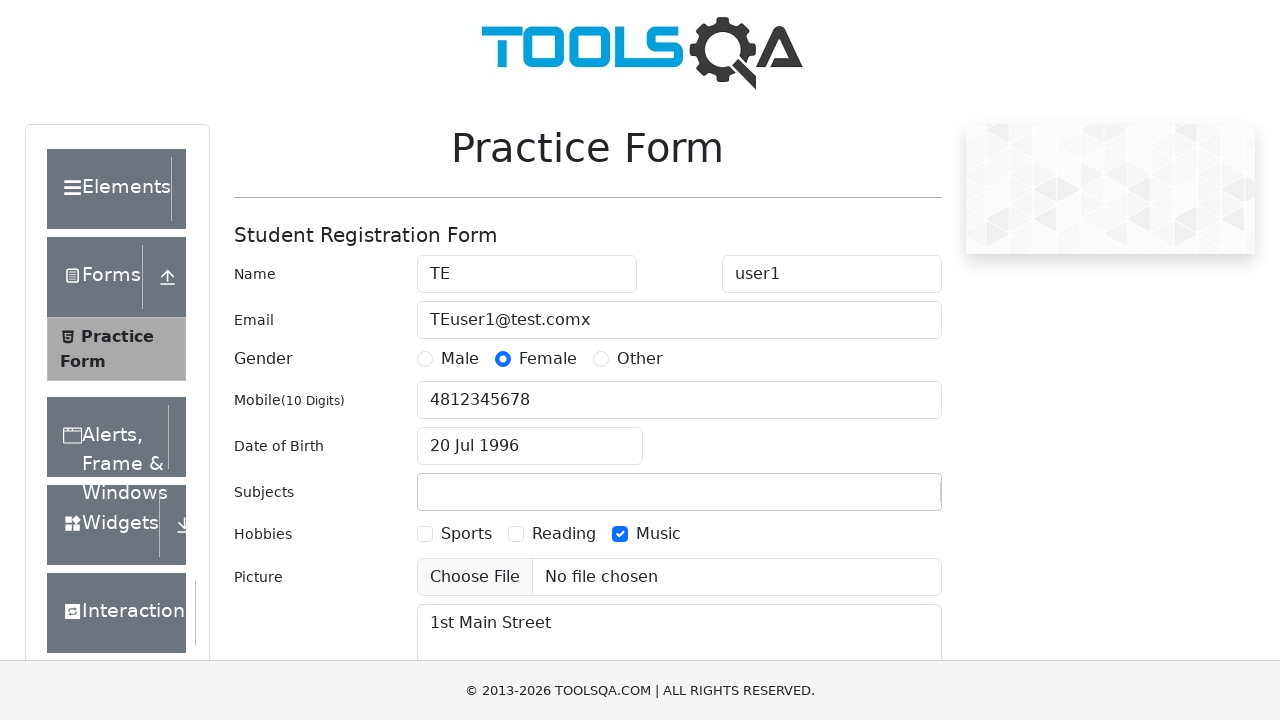

Clicked state dropdown to open options at (527, 437) on #state
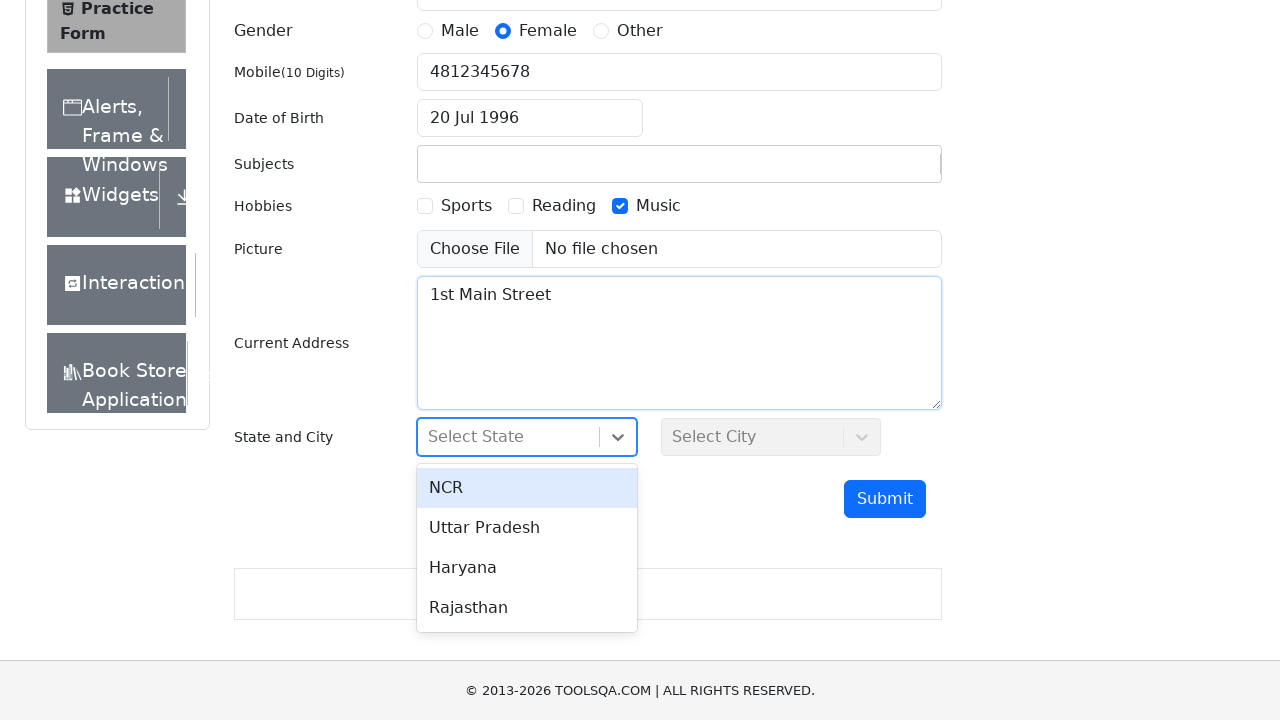

Selected Haryana from state dropdown at (527, 568) on xpath=//div[@id='state']//div[text()='Haryana']
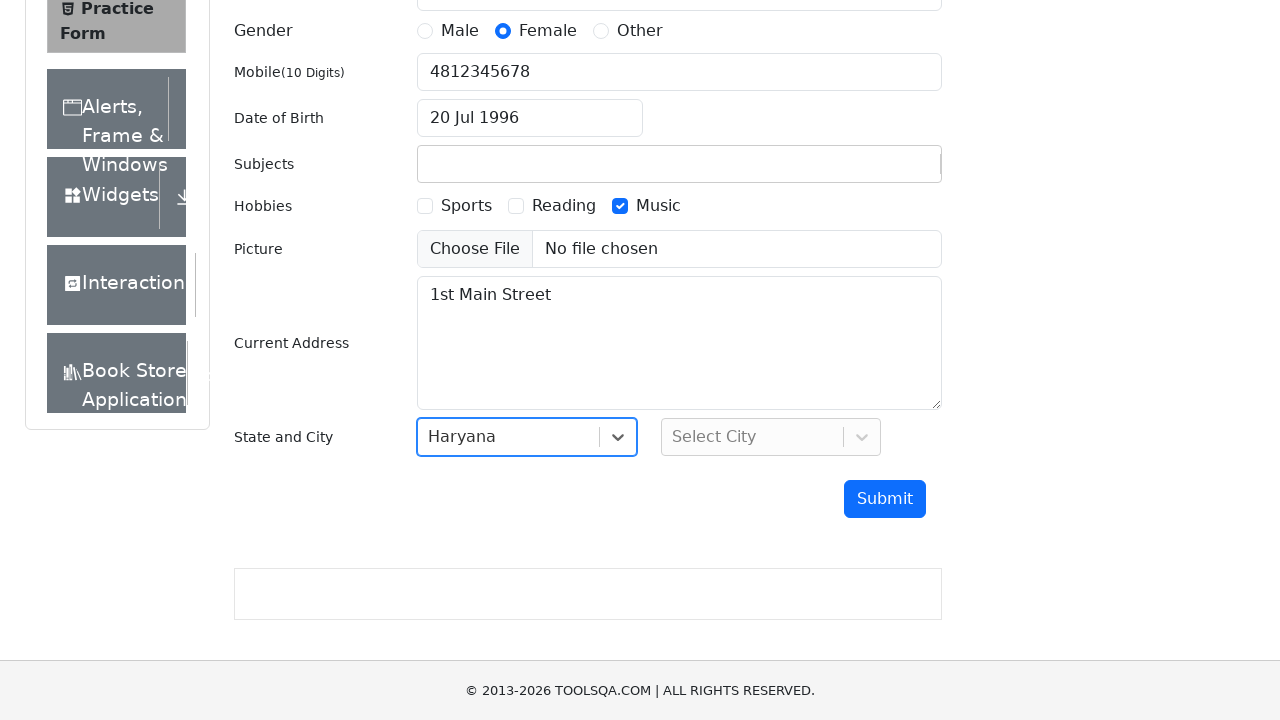

Clicked city dropdown to open options at (771, 437) on #city
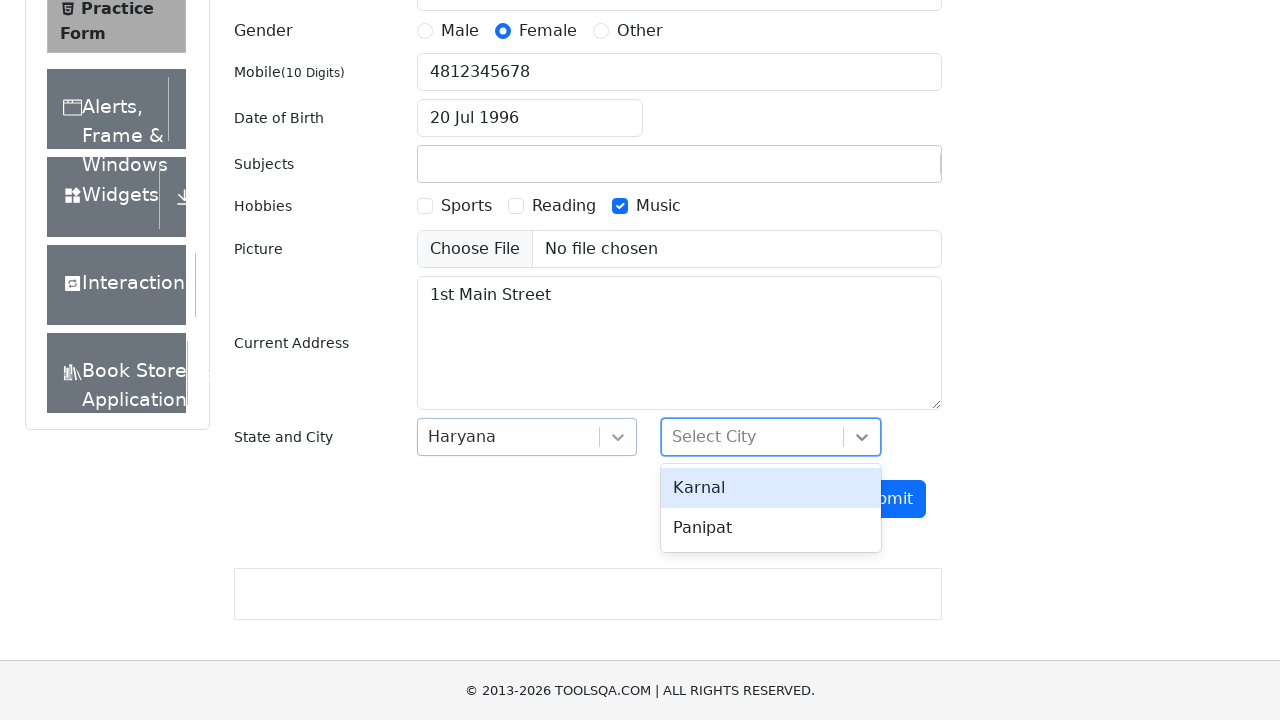

Selected Karnal from city dropdown at (771, 488) on xpath=//div[@id='city']//div[text()='Karnal']
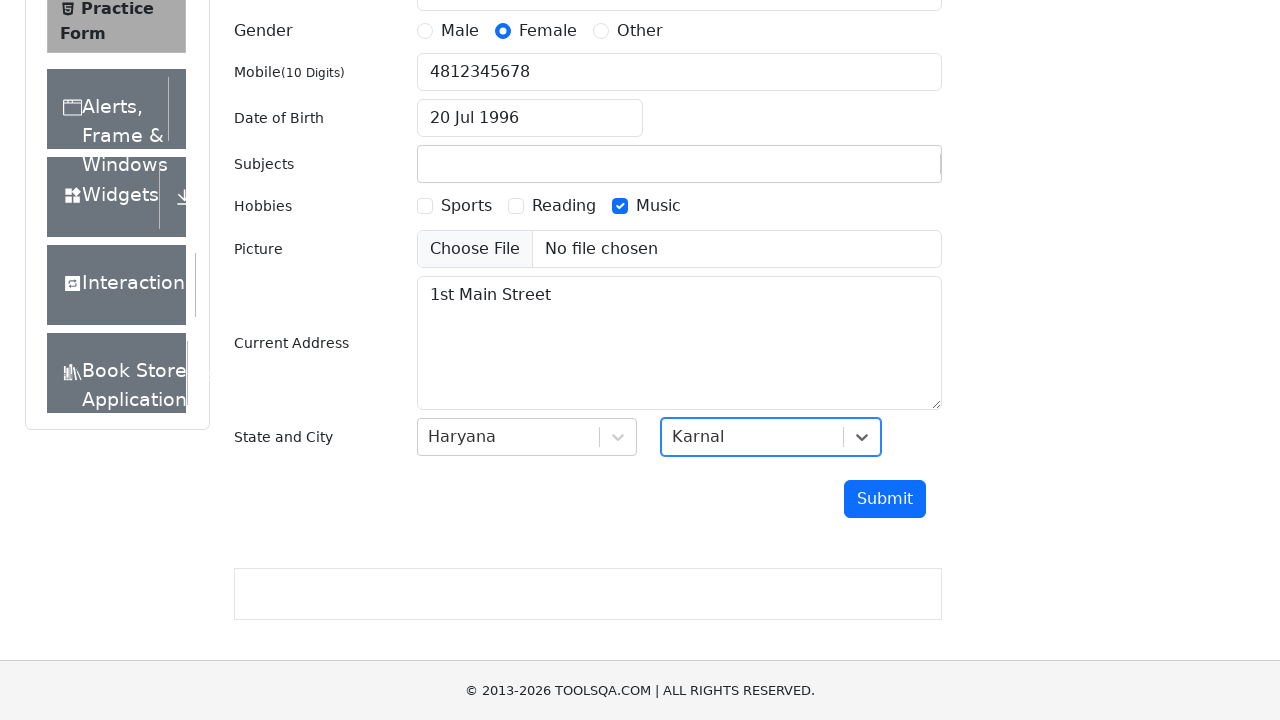

Clicked submit button to submit the form at (885, 499) on #submit
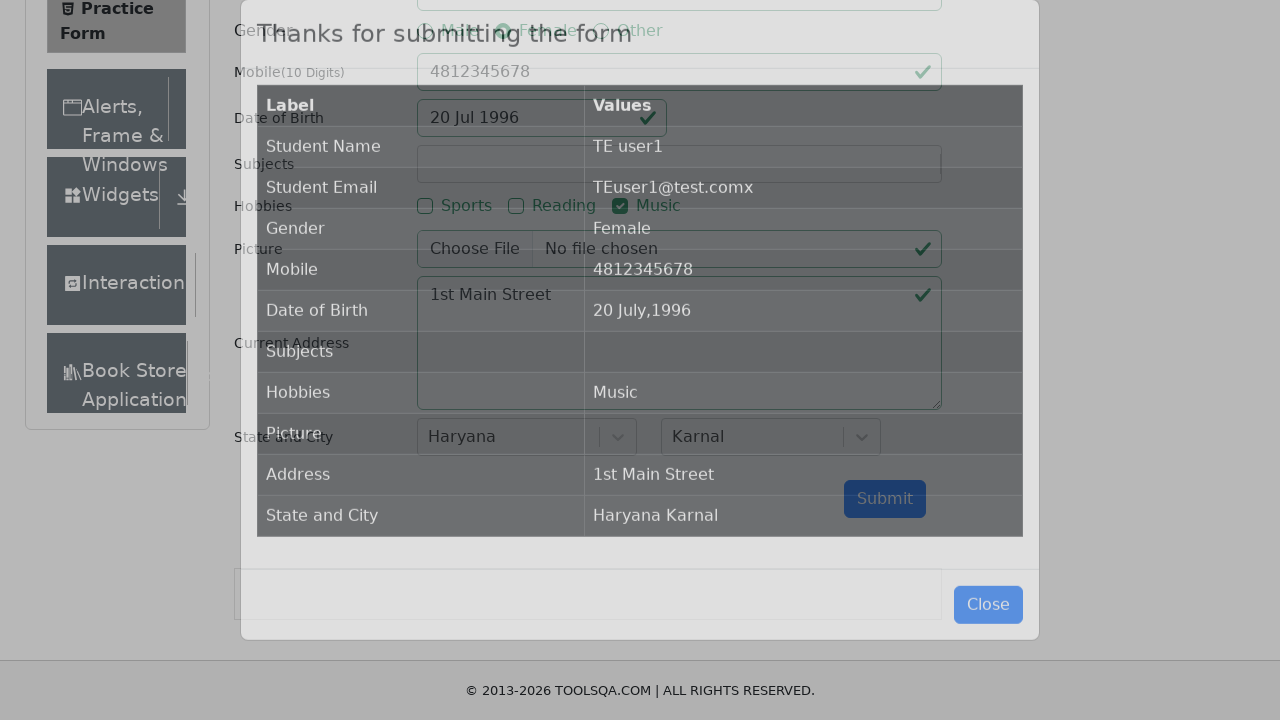

Modal with registration results appeared
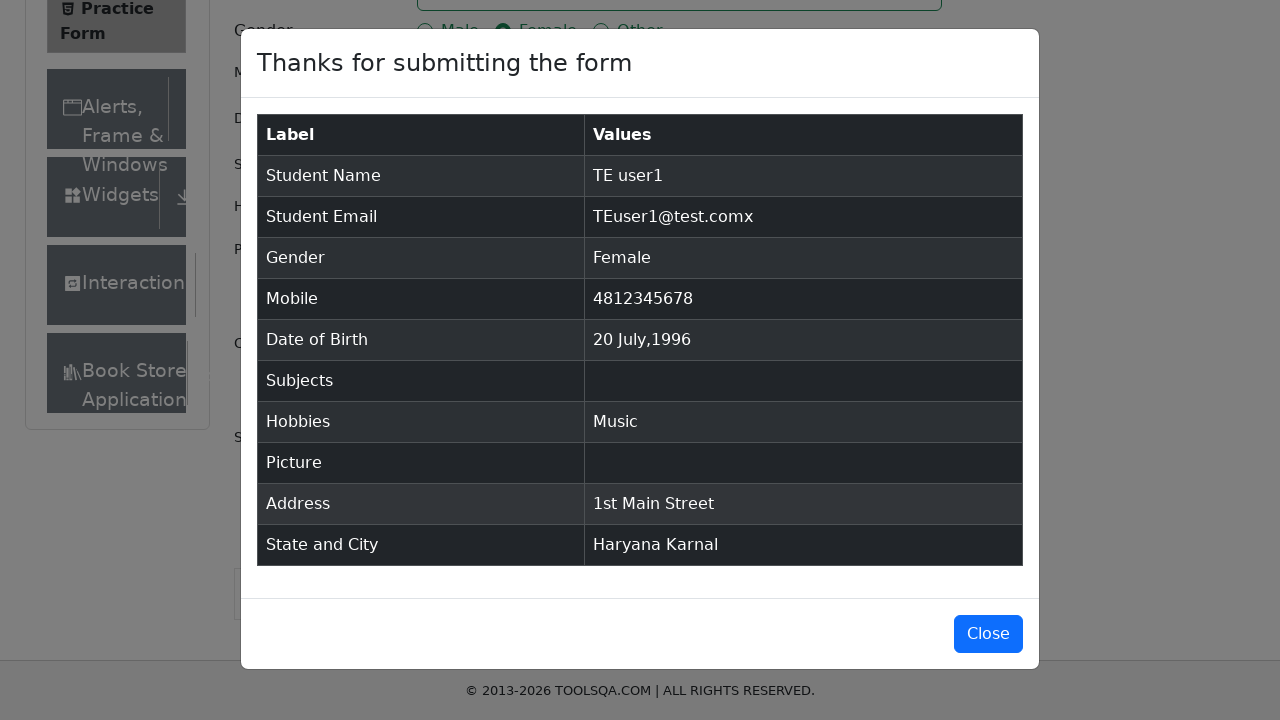

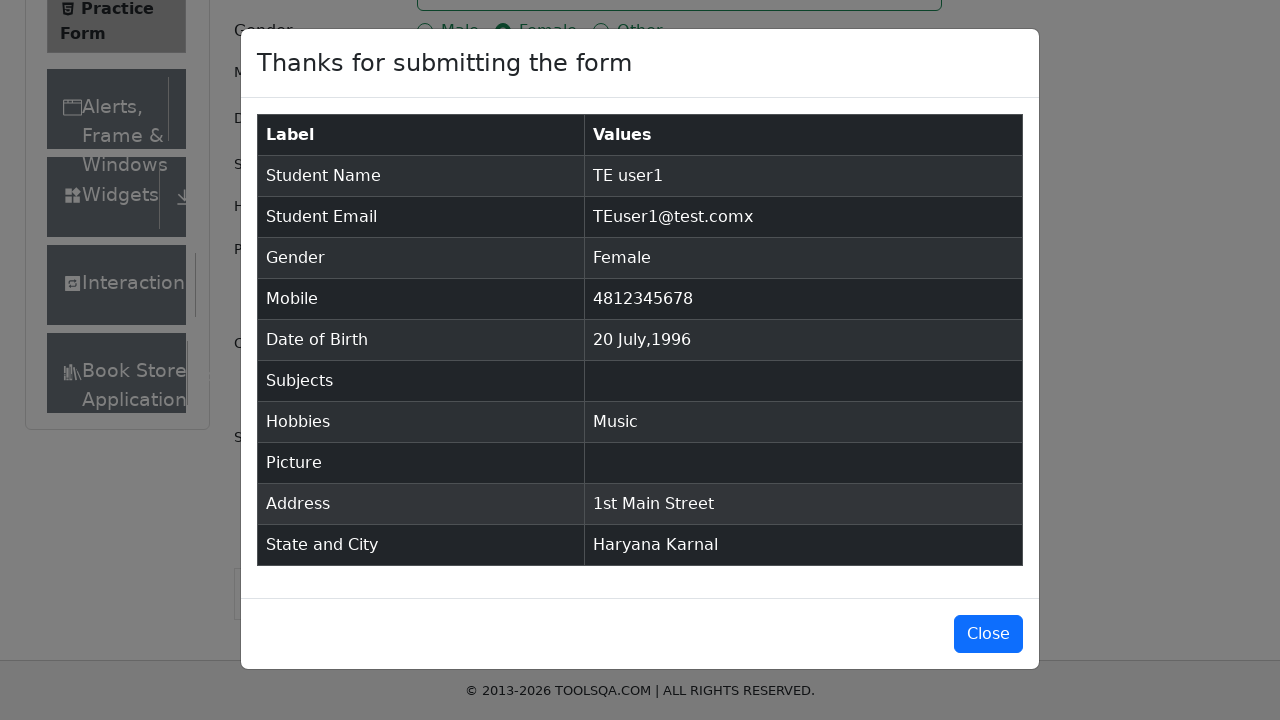